Tests mouse hover functionality by hovering over an element and clicking a revealed link

Starting URL: https://codenboxautomationlab.com/practice

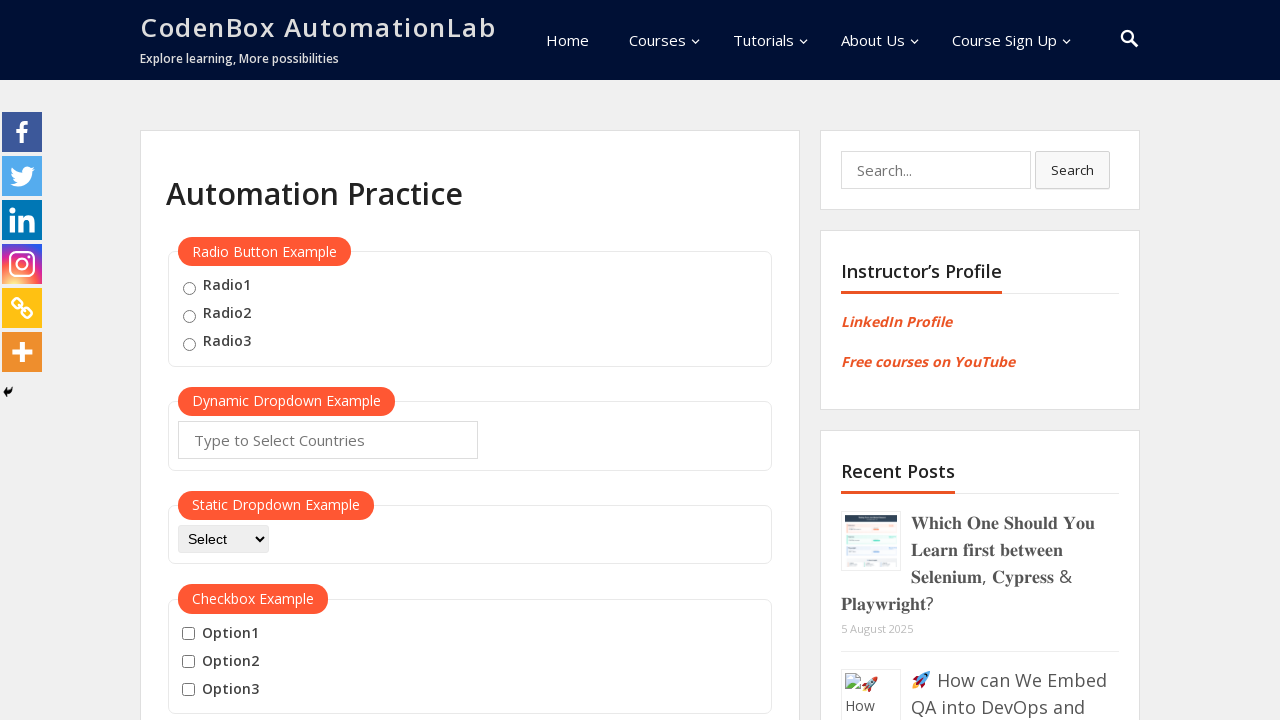

Scrolled to mouse hover section at position 1750
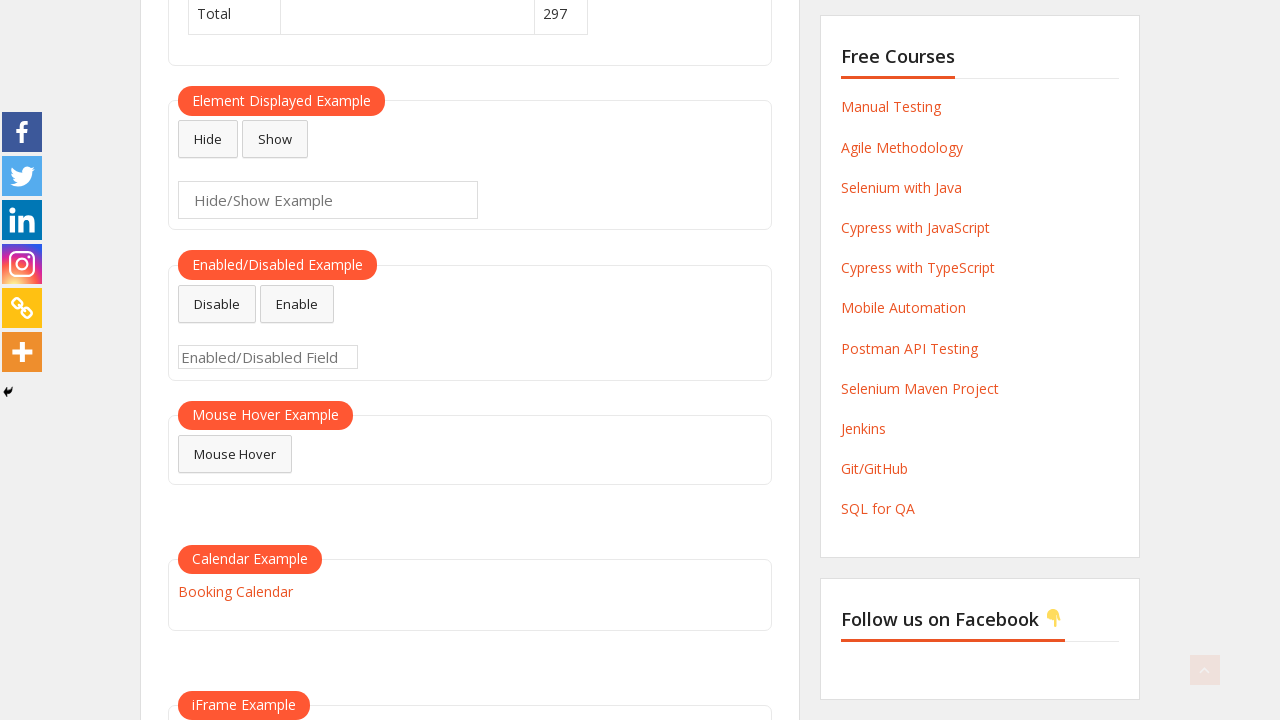

Hovered over mouse hover element at (235, 454) on #mousehover
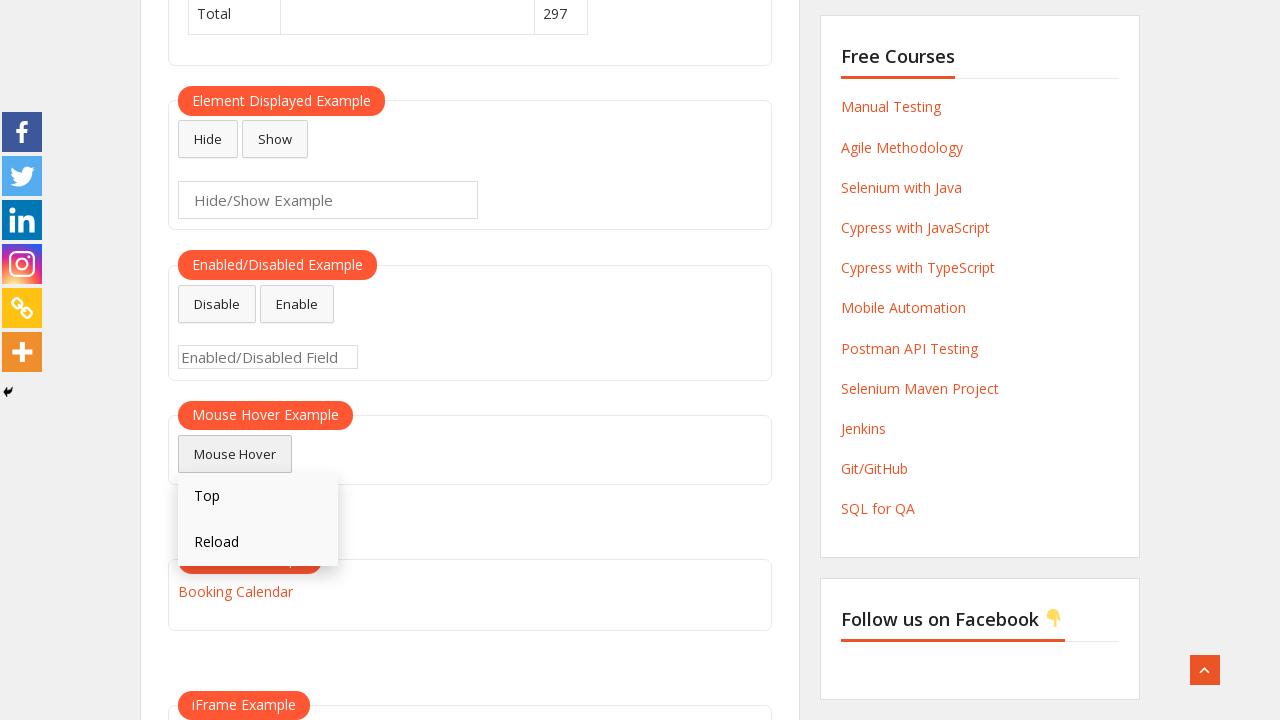

Waited 1000ms for hover effects to appear
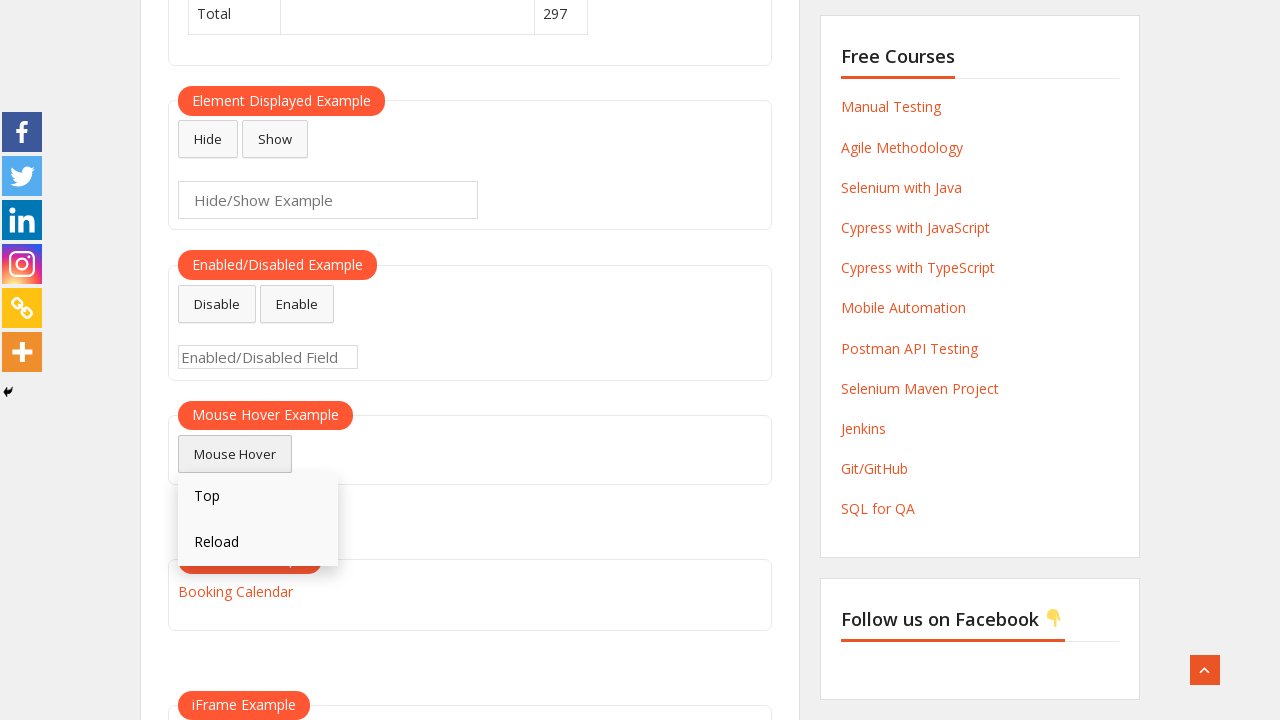

Clicked the Reload link that appeared on hover at (258, 543) on text=Reload
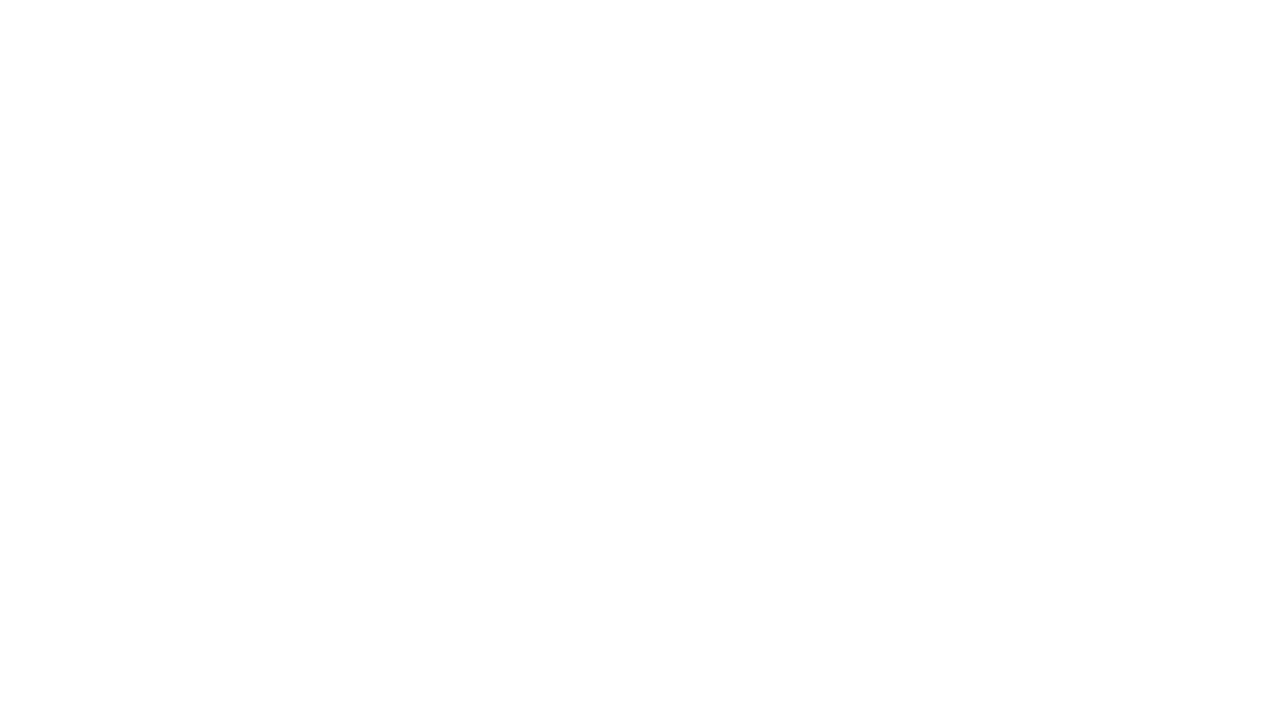

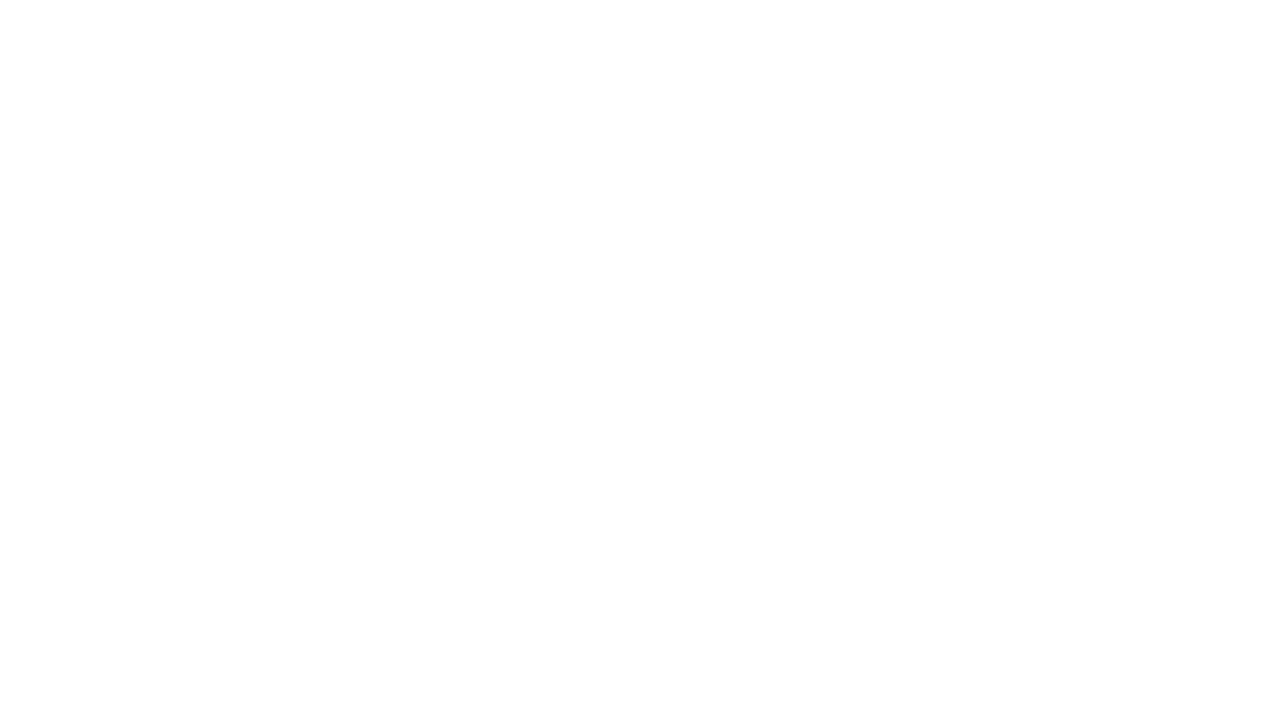